Tests that clicking on Shopping Cart button without being logged in displays an error message

Starting URL: https://main.sharelane.com/cgi-bin/main.py

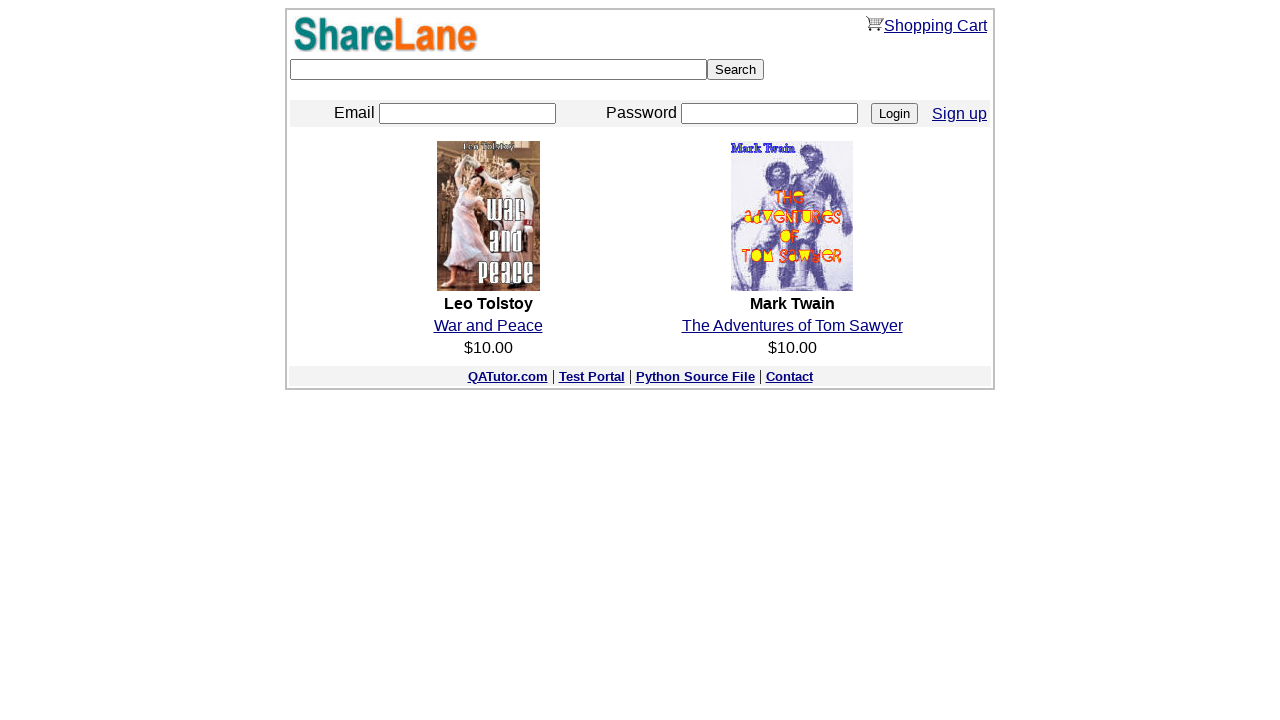

Clicked Shopping Cart button without being logged in at (875, 24) on text=Shopping Cart
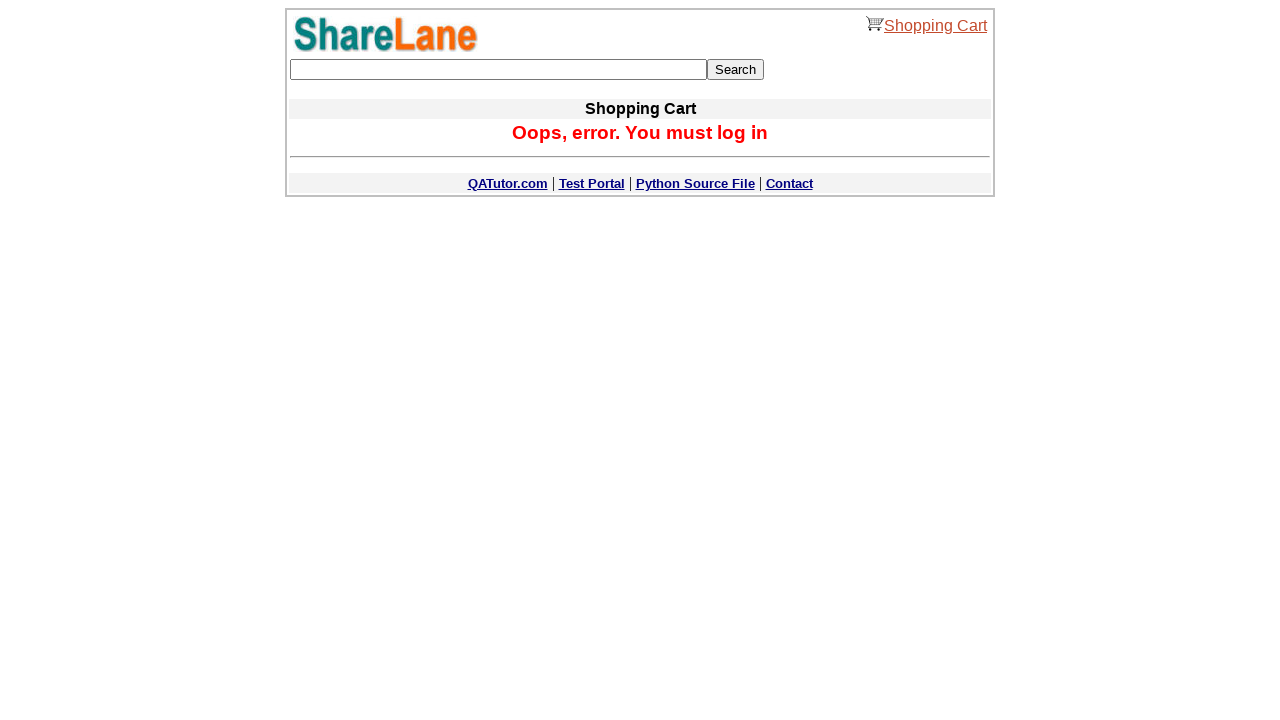

Error message 'must log in' appeared on screen
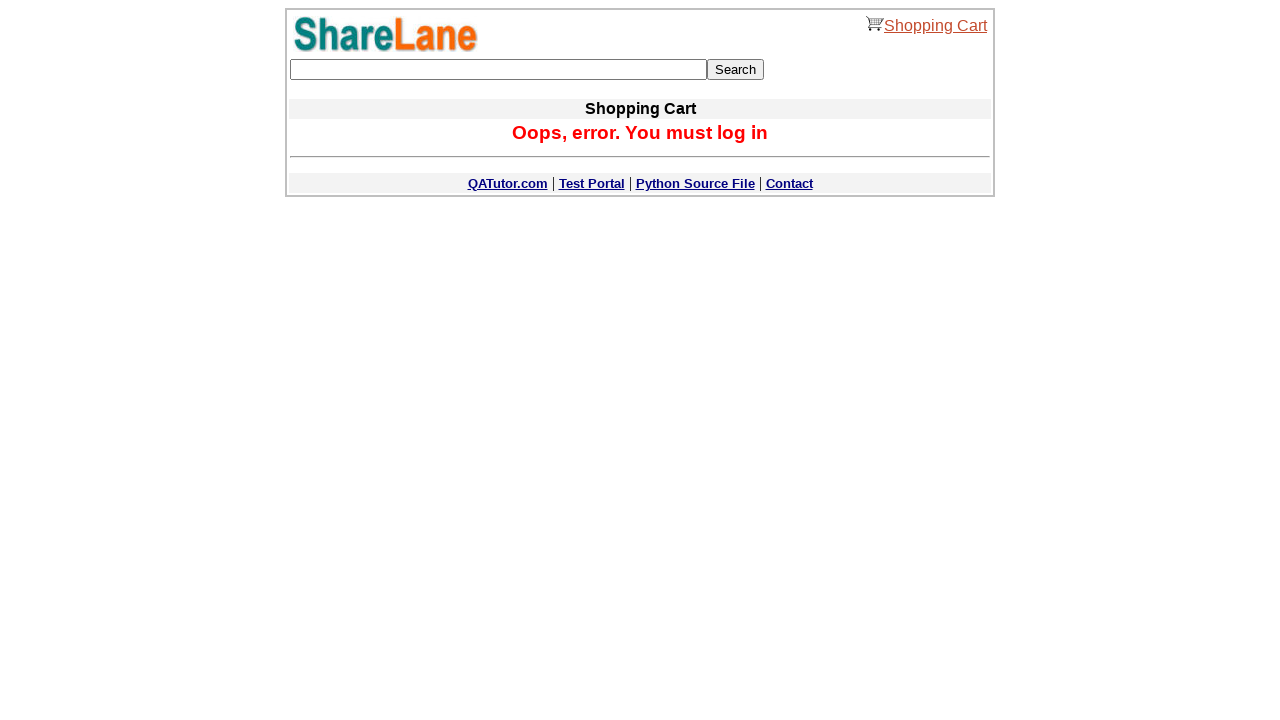

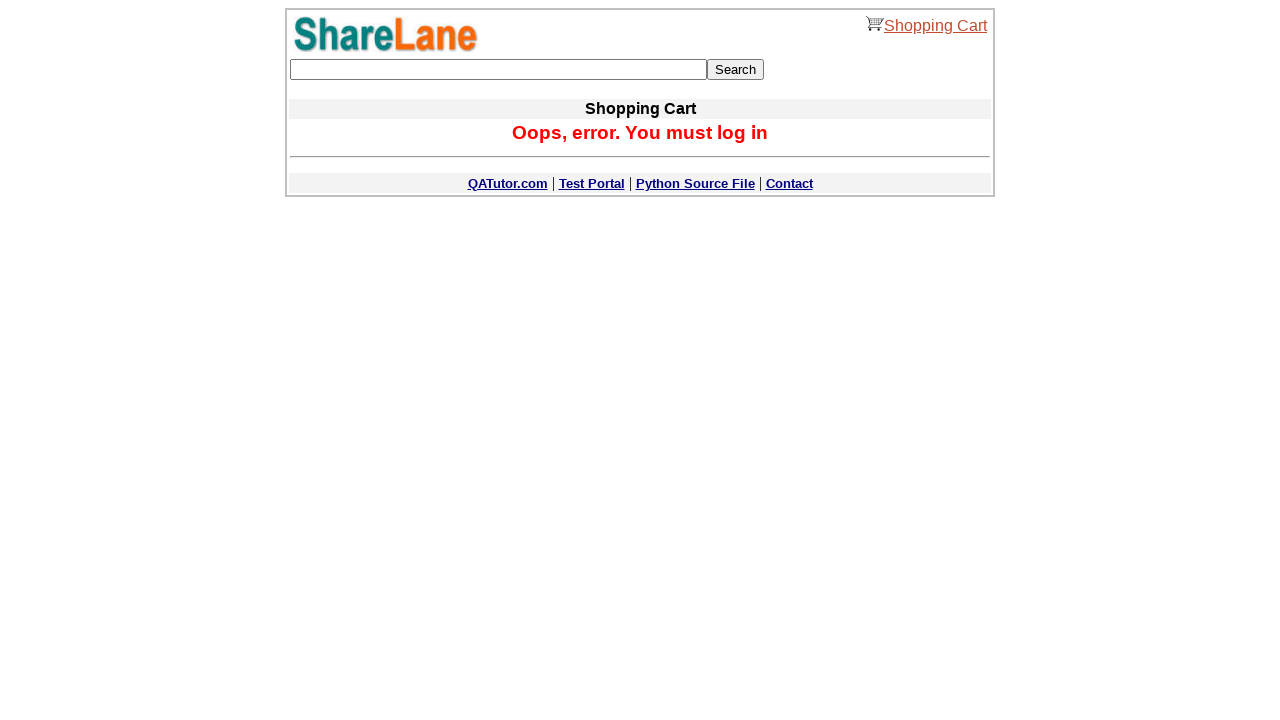